Tests a laminate flooring calculator with small uniform dimensions (1000mm for all measurements) to test edge case calculations.

Starting URL: https://masterskayapola.ru/kalkulyator/laminata.html

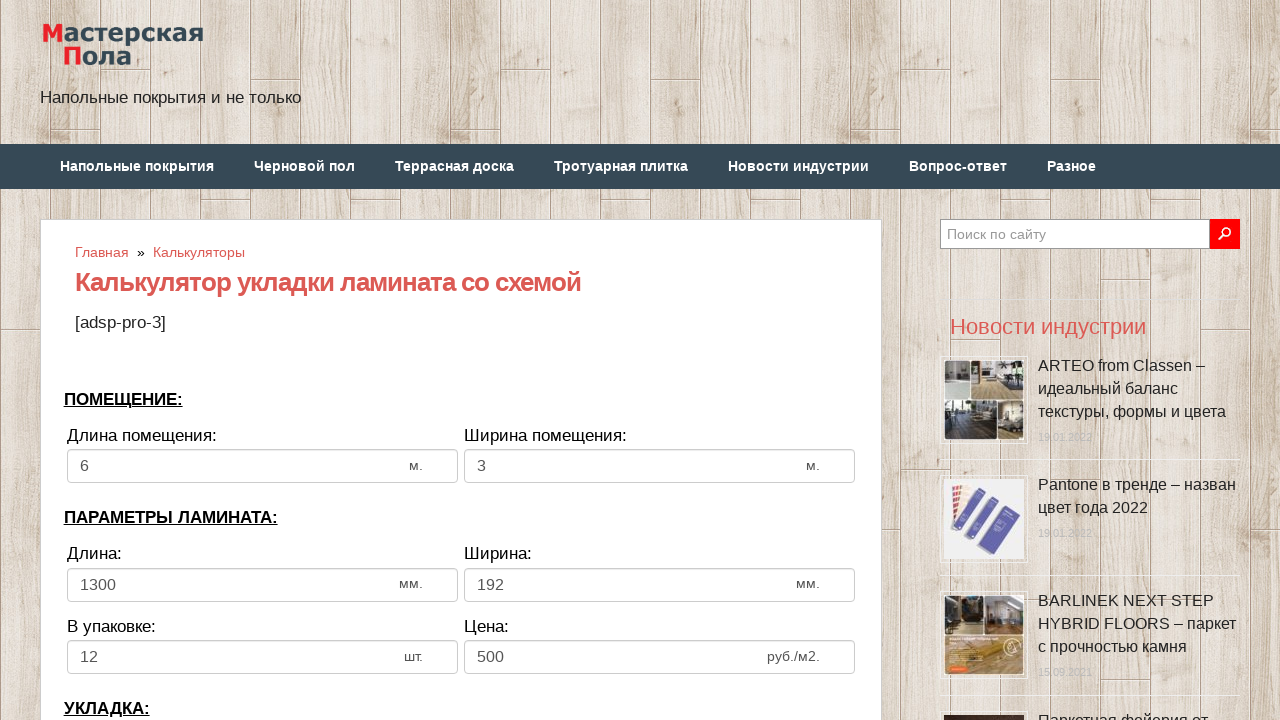

Cleared room width input field on input[name='calc_roomwidth']
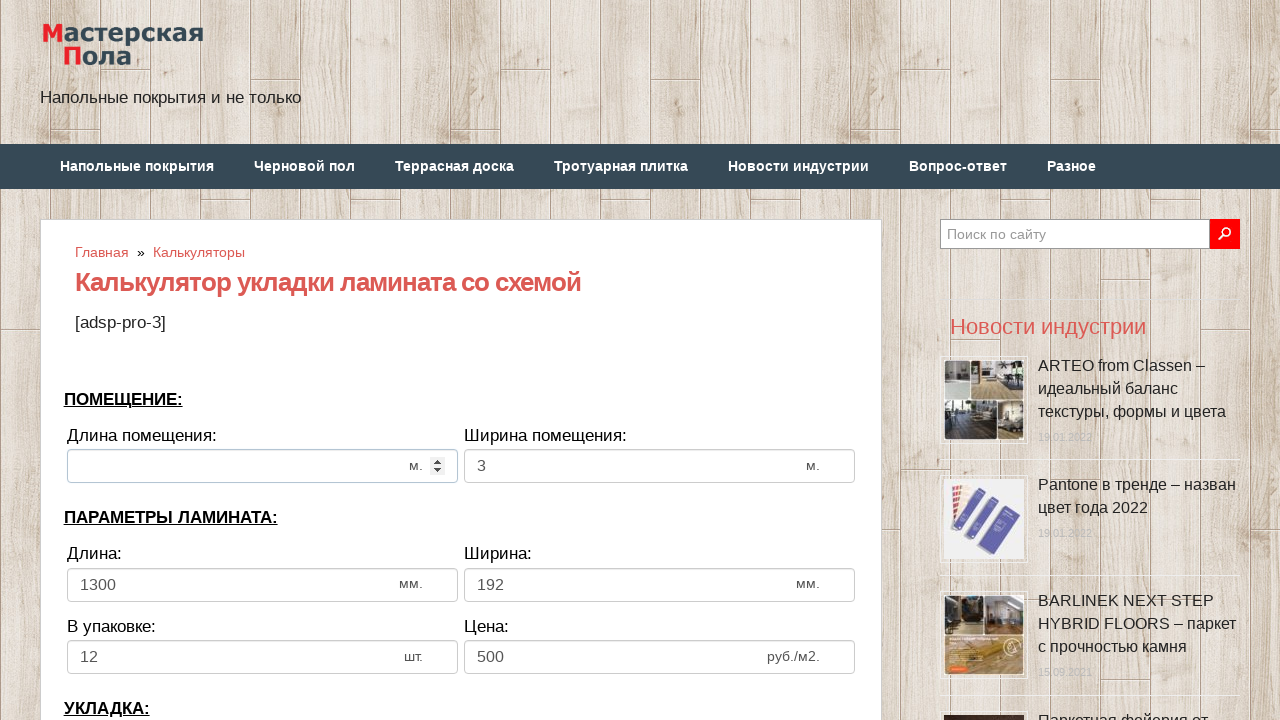

Filled room width with 1000mm on input[name='calc_roomwidth']
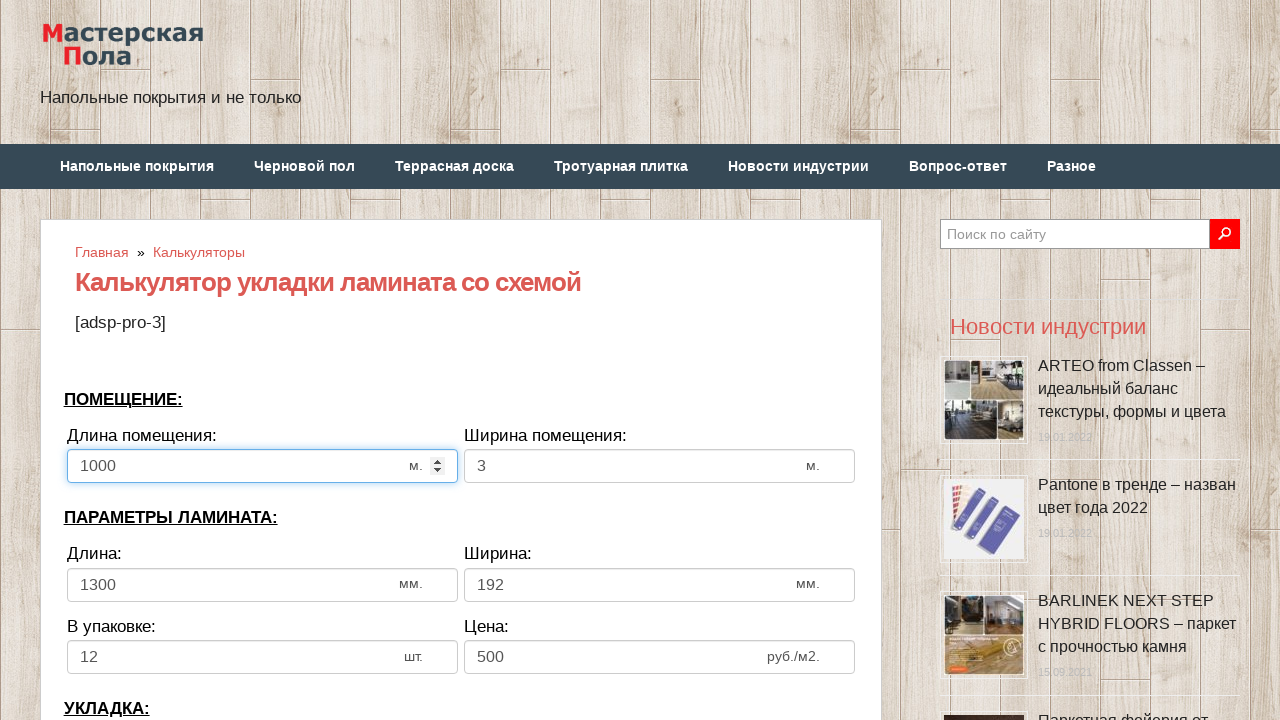

Cleared room height input field on input[name='calc_roomheight']
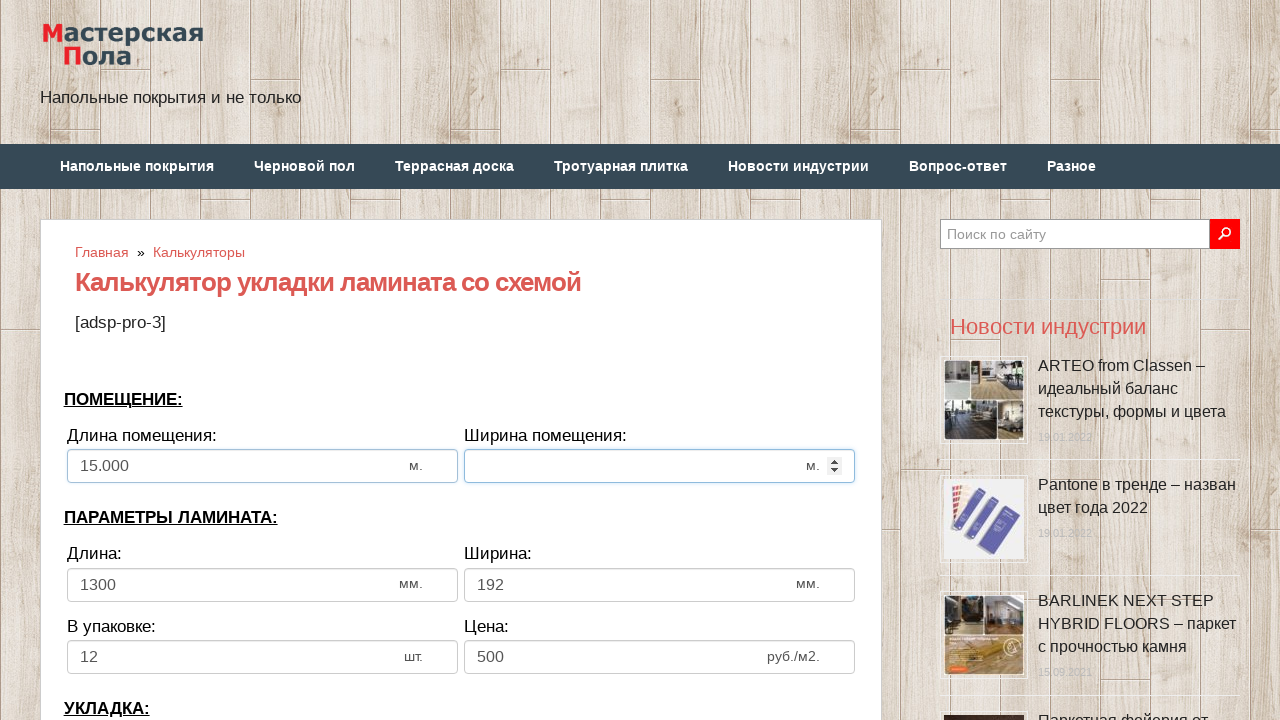

Filled room height with 1000mm on input[name='calc_roomheight']
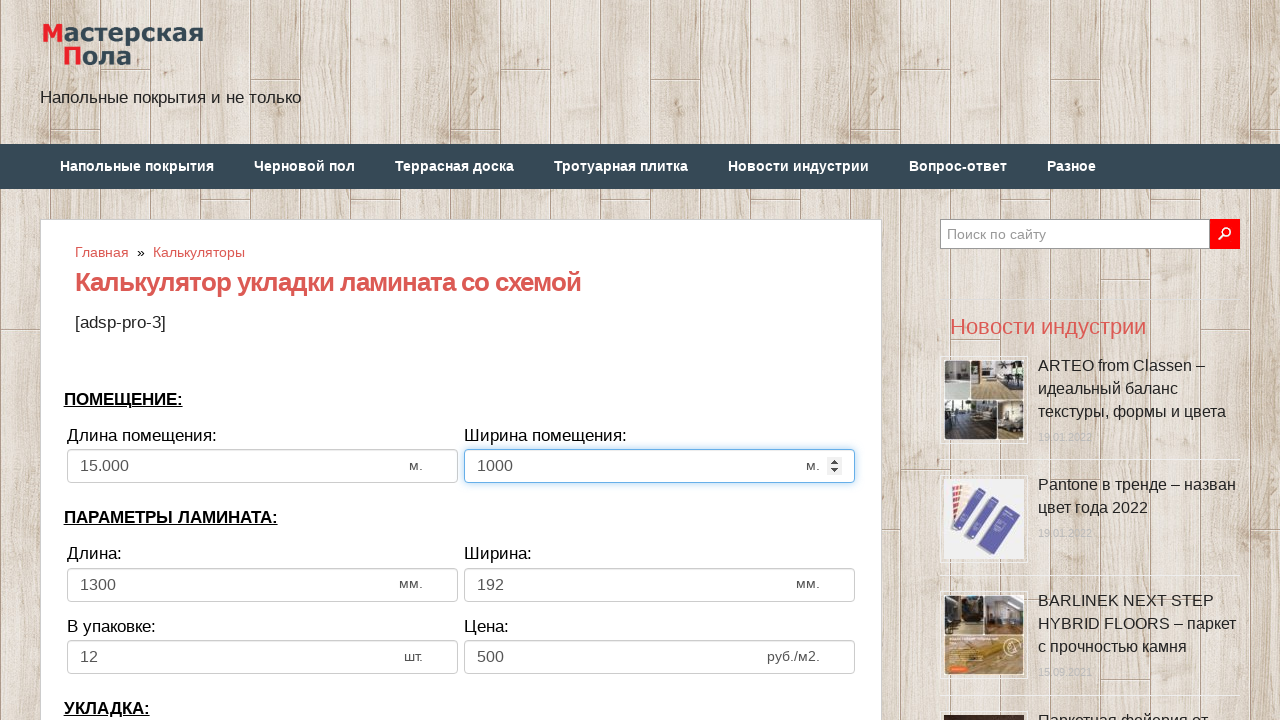

Cleared laminate width input field on input[name='calc_lamwidth']
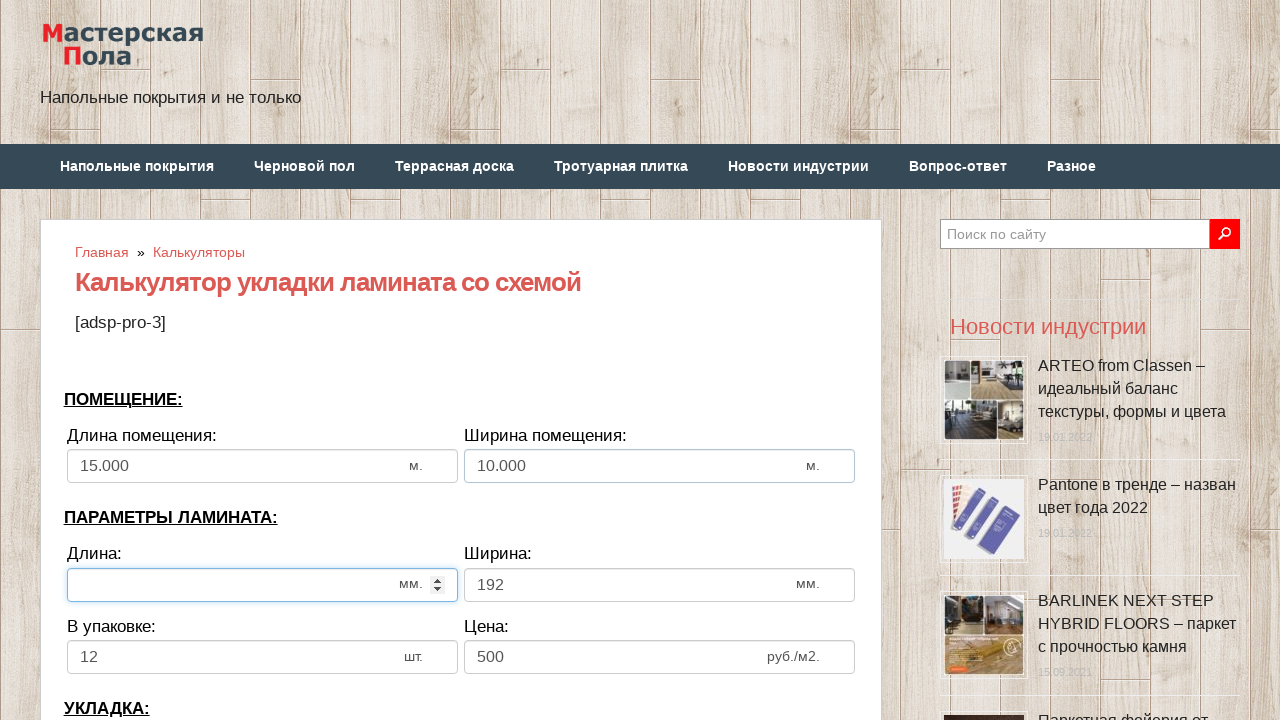

Filled laminate width with 1000mm on input[name='calc_lamwidth']
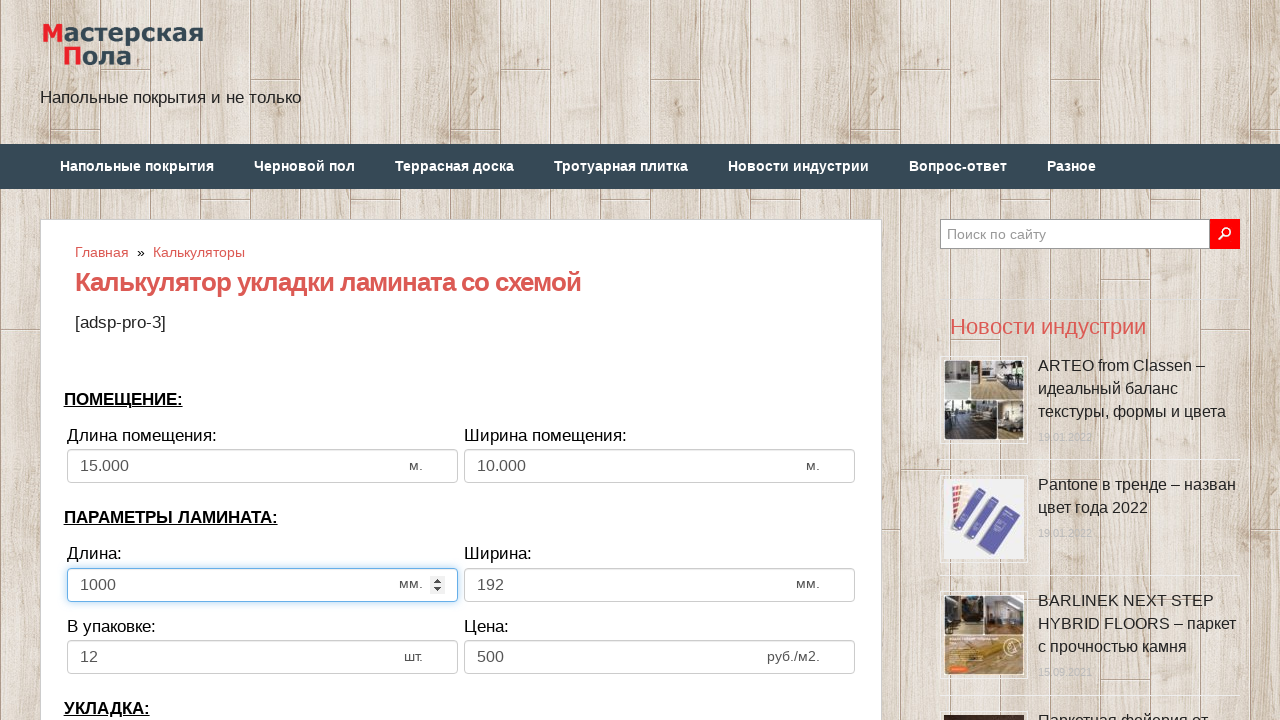

Cleared laminate height input field on input[name='calc_lamheight']
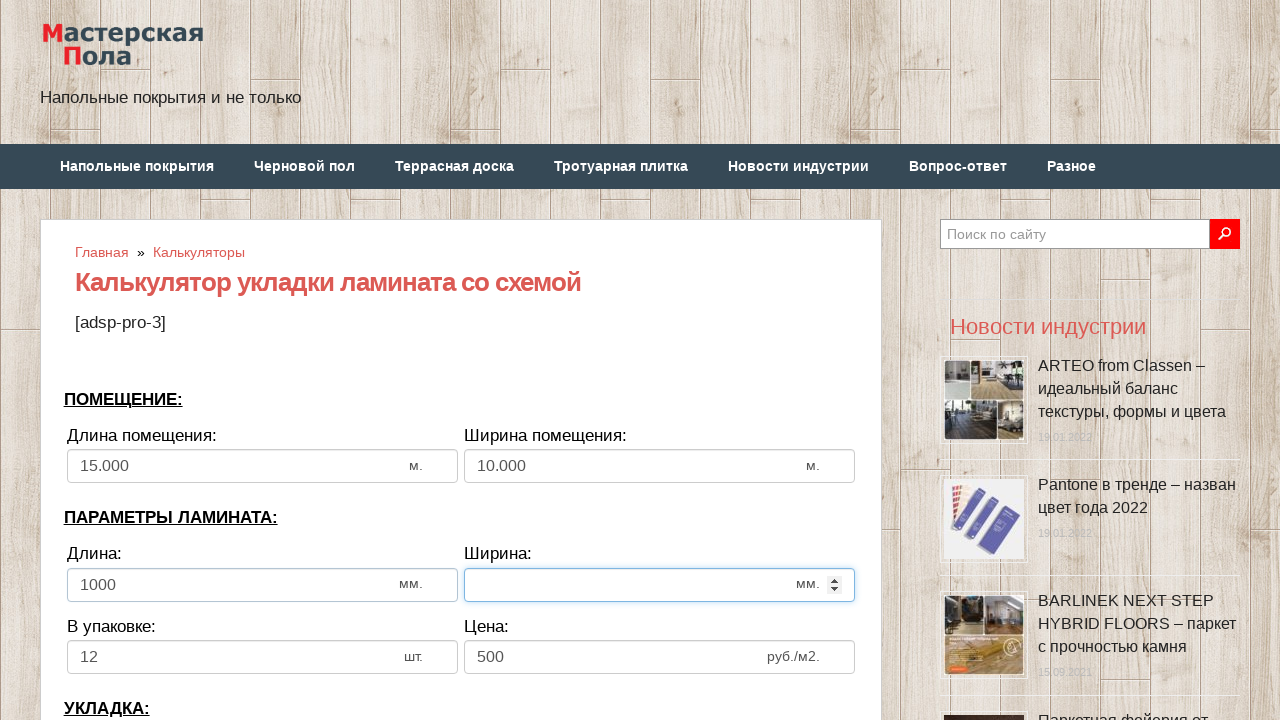

Filled laminate height with 1000mm on input[name='calc_lamheight']
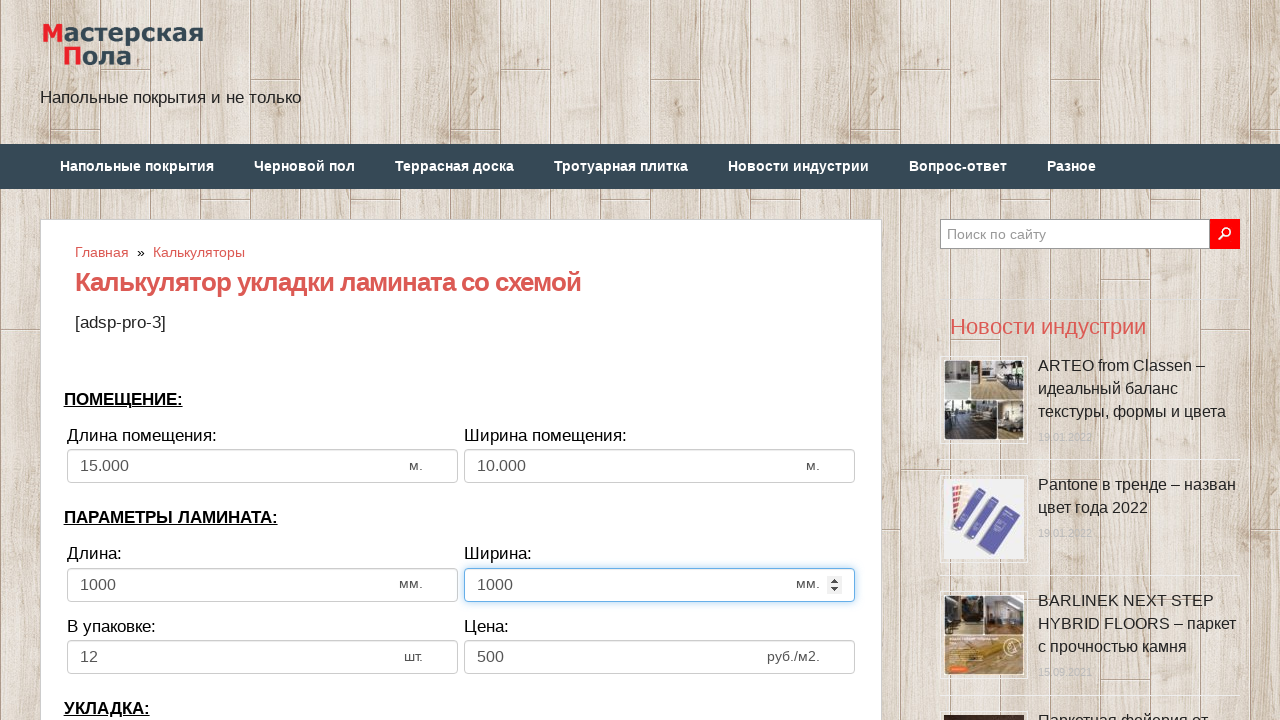

Cleared pack count input field on input[name='calc_inpack']
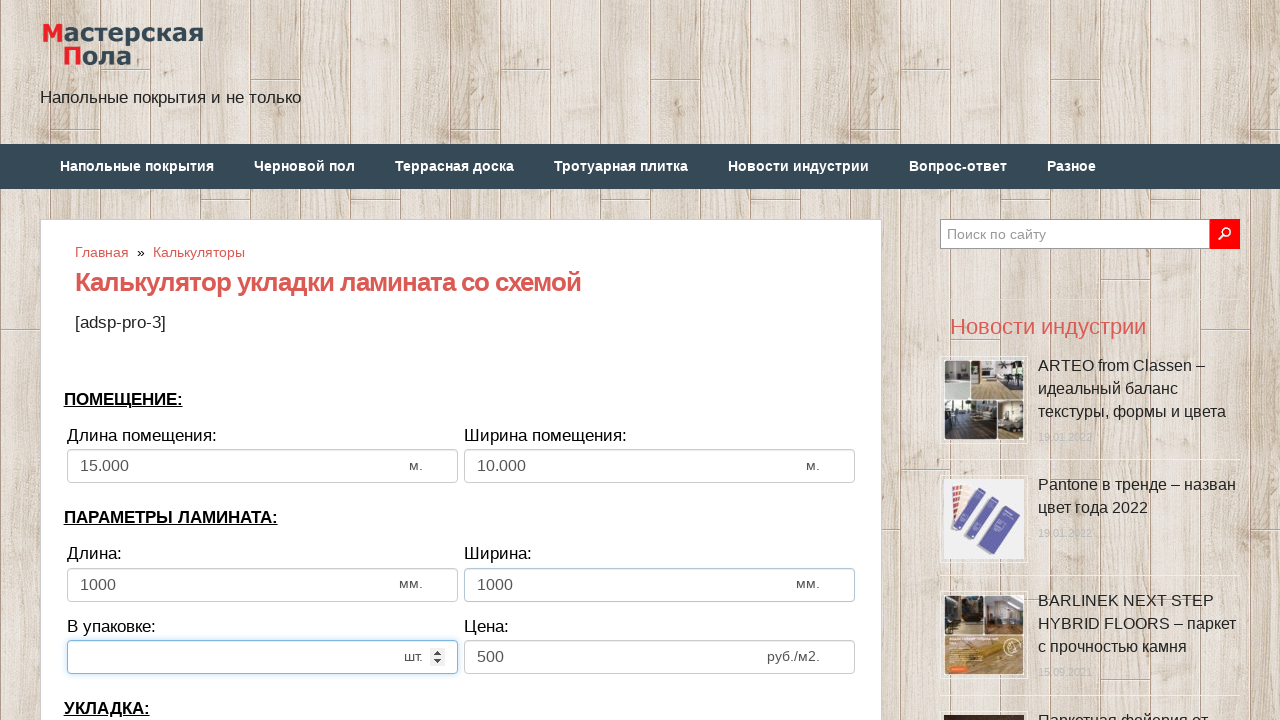

Filled pack count with 6 on input[name='calc_inpack']
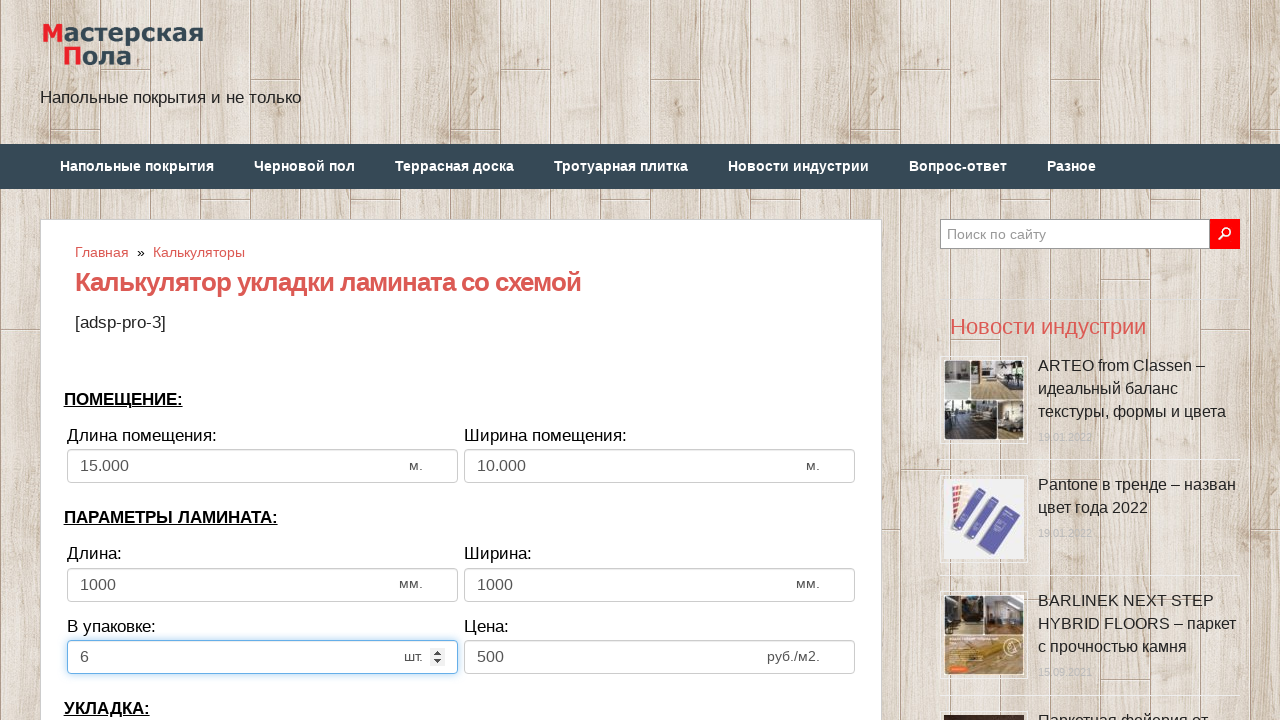

Cleared laminate price input field on input[name='calc_price']
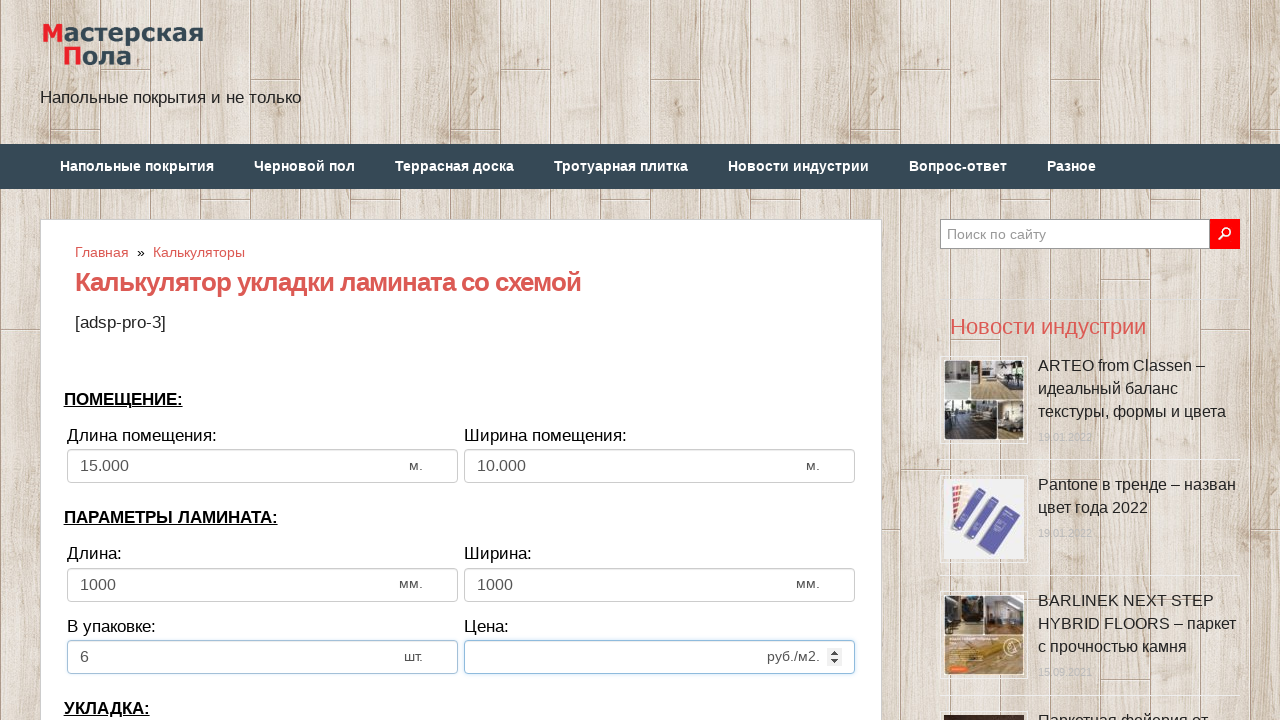

Filled laminate price with 9000 on input[name='calc_price']
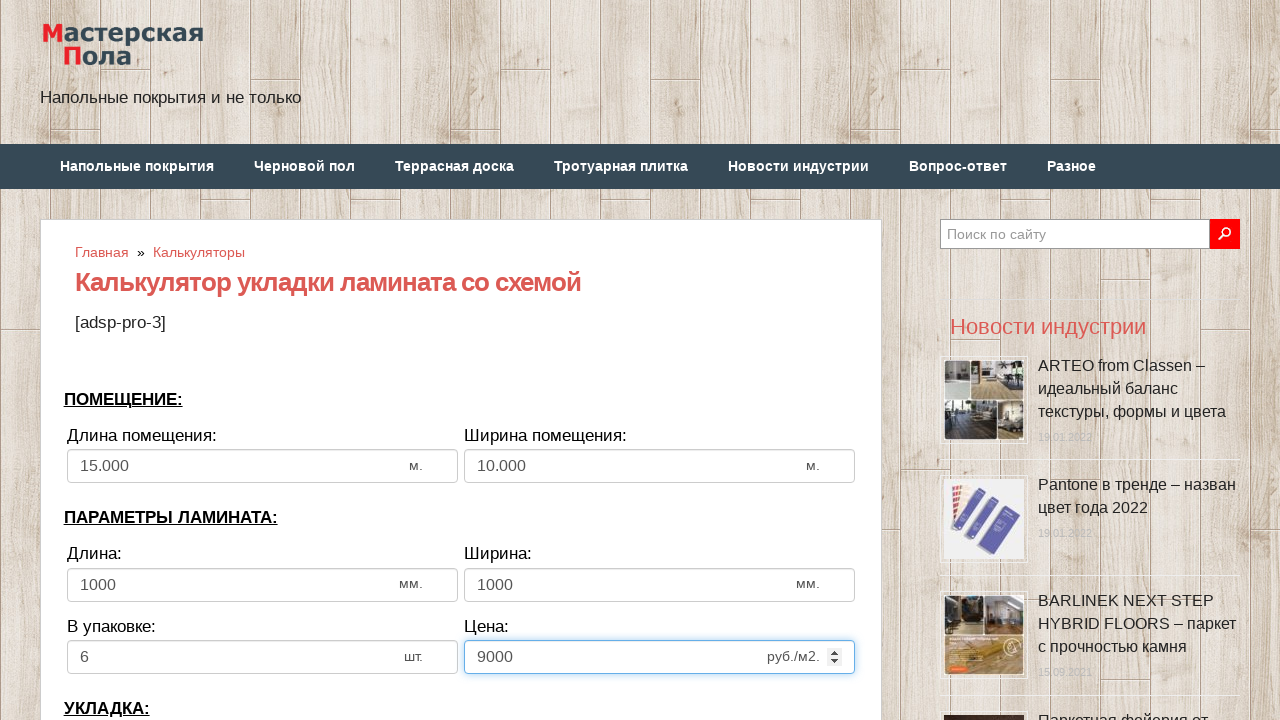

Cleared row bias input field on input[name='calc_bias']
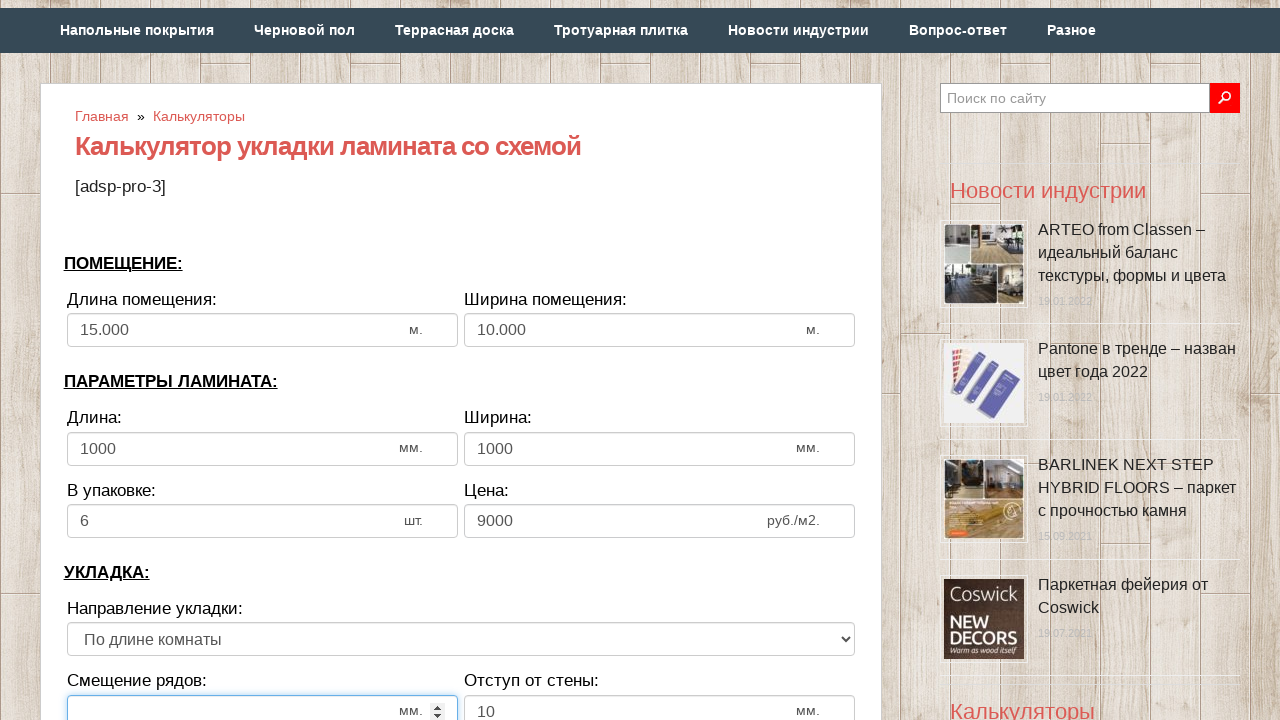

Filled row bias with 30 on input[name='calc_bias']
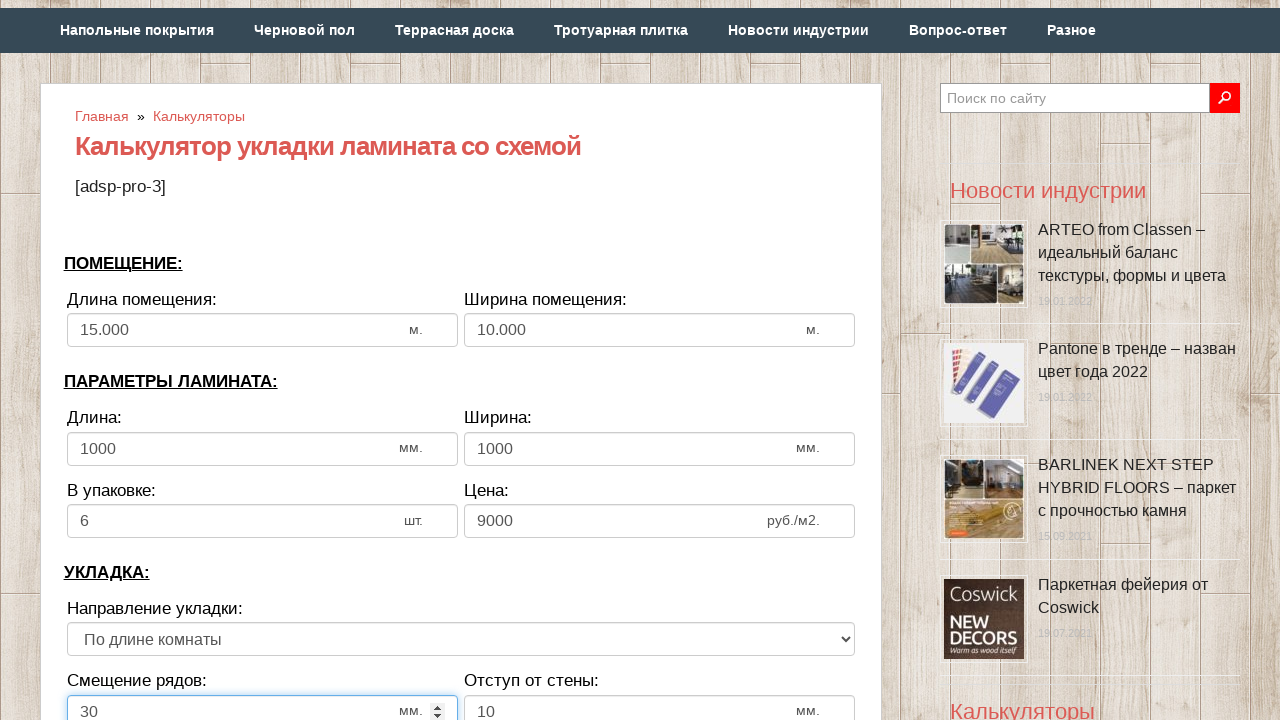

Cleared wall distance input field on input[name='calc_walldist']
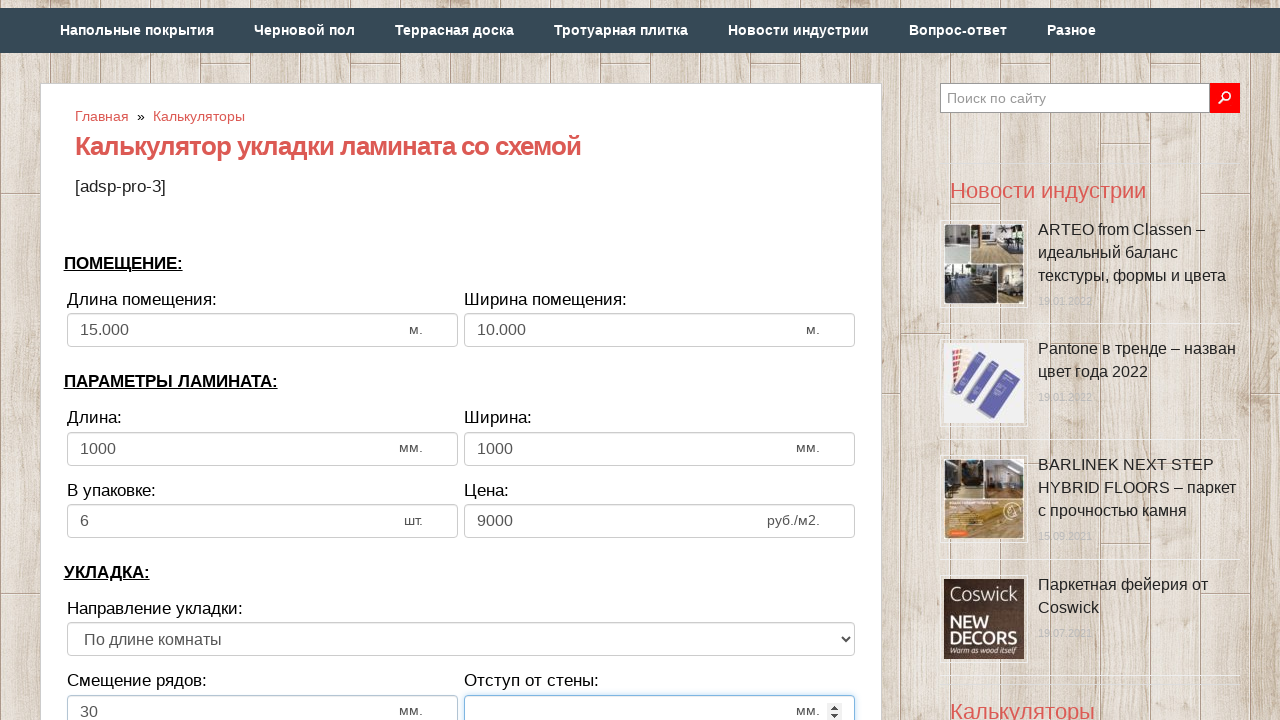

Filled wall distance with 20mm on input[name='calc_walldist']
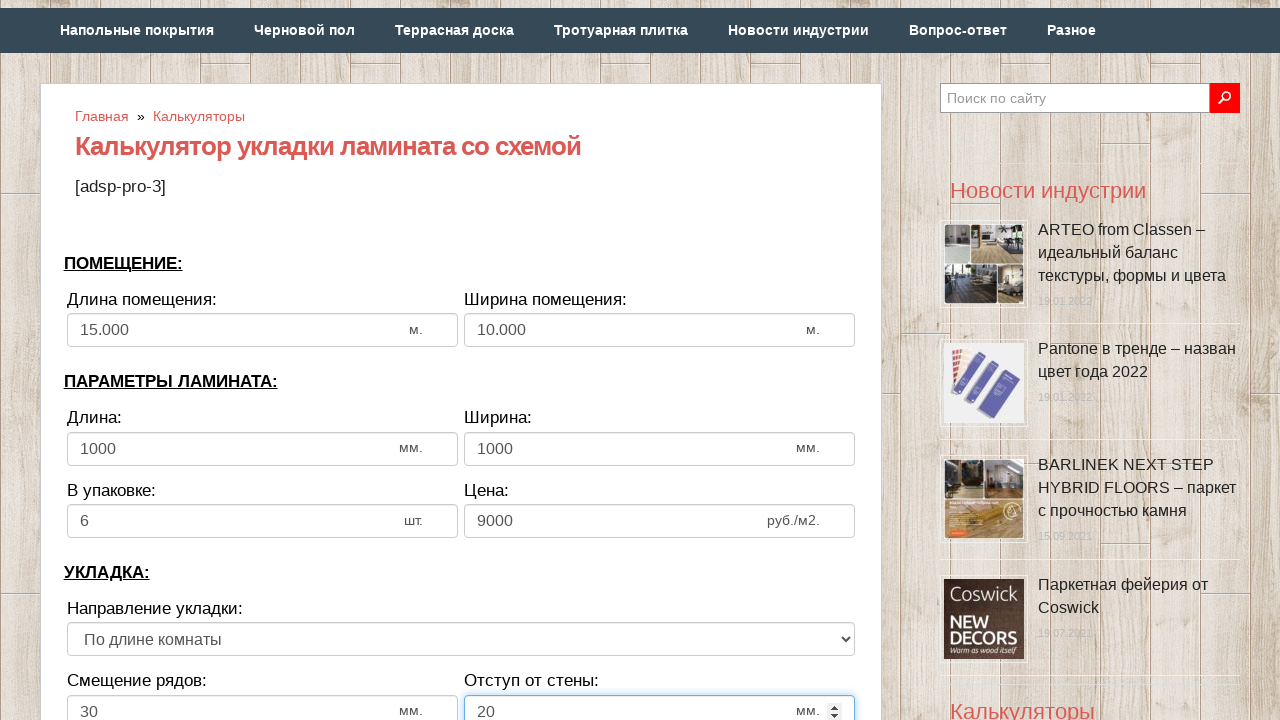

Selected direction option (second index) on select[name='calc_direct']
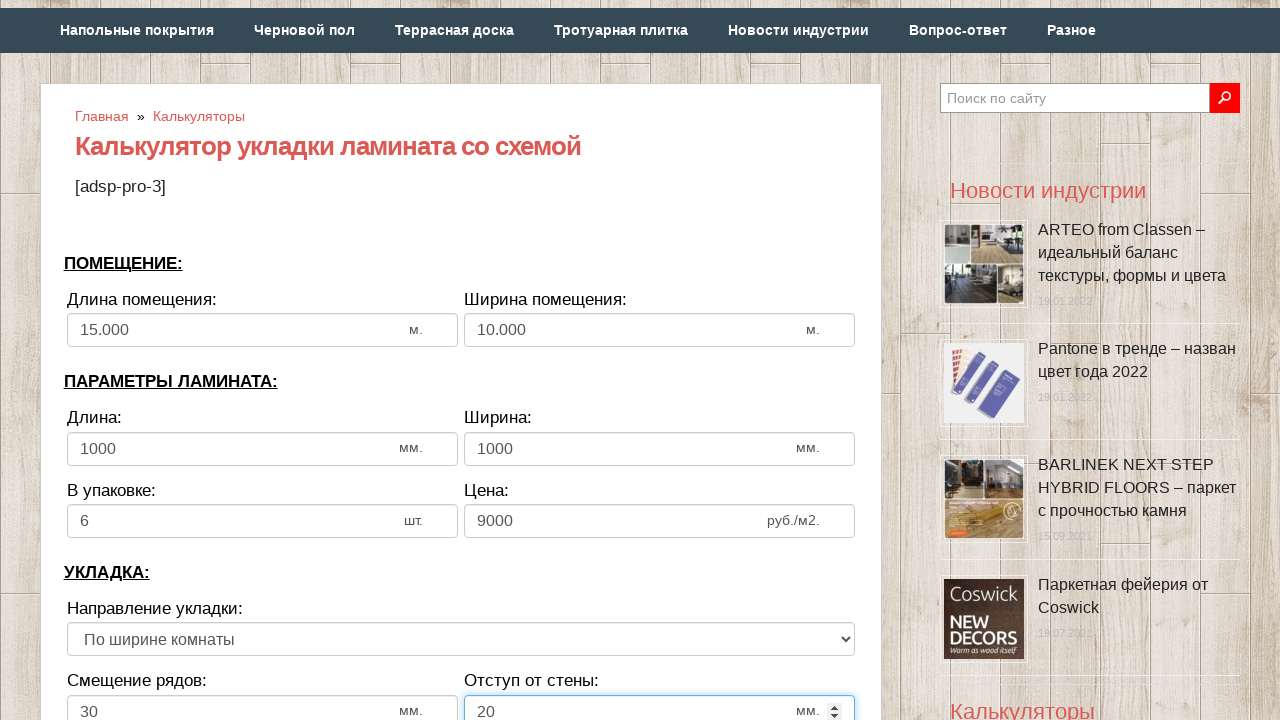

Clicked calculate button at (461, 361) on input[value='Рассчитать']
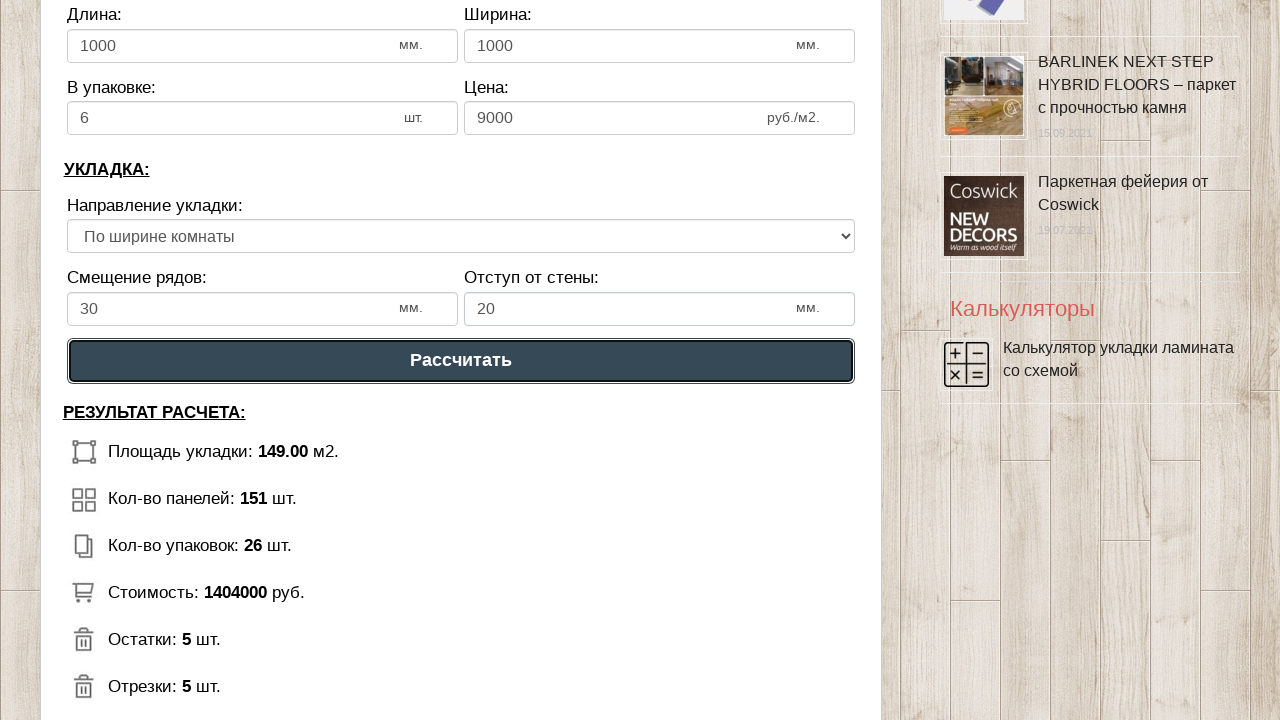

Results section loaded successfully
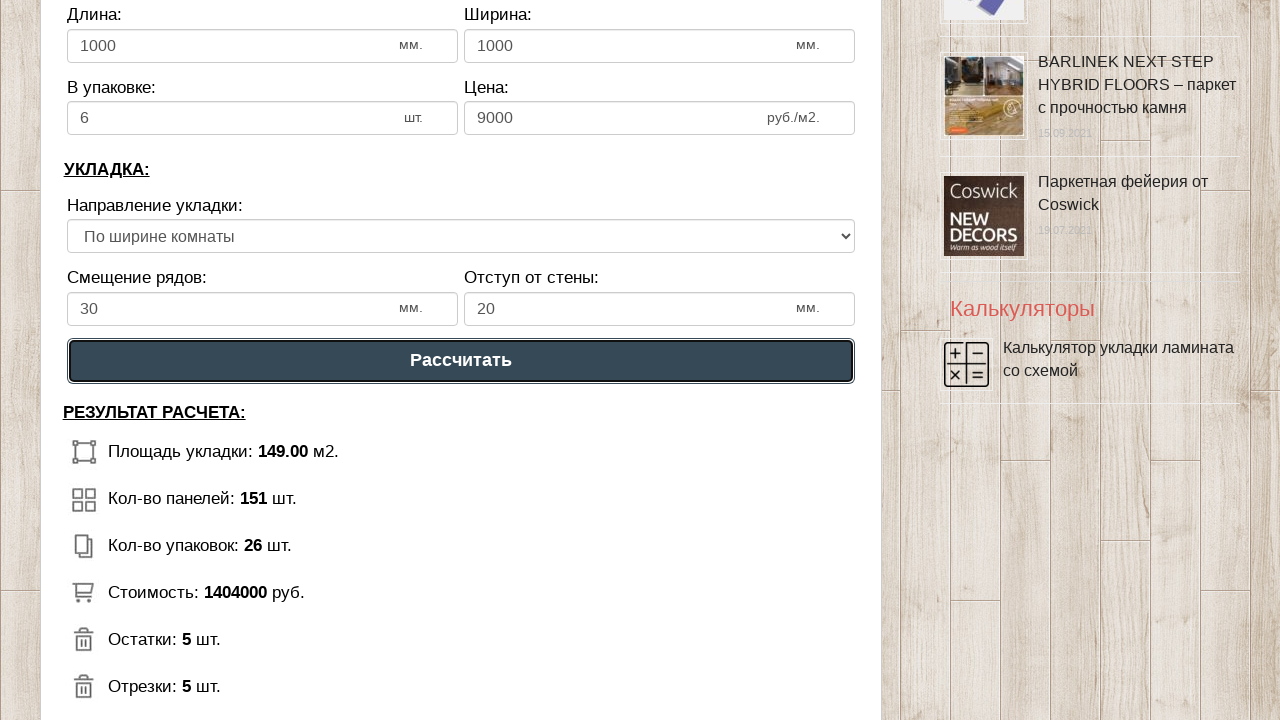

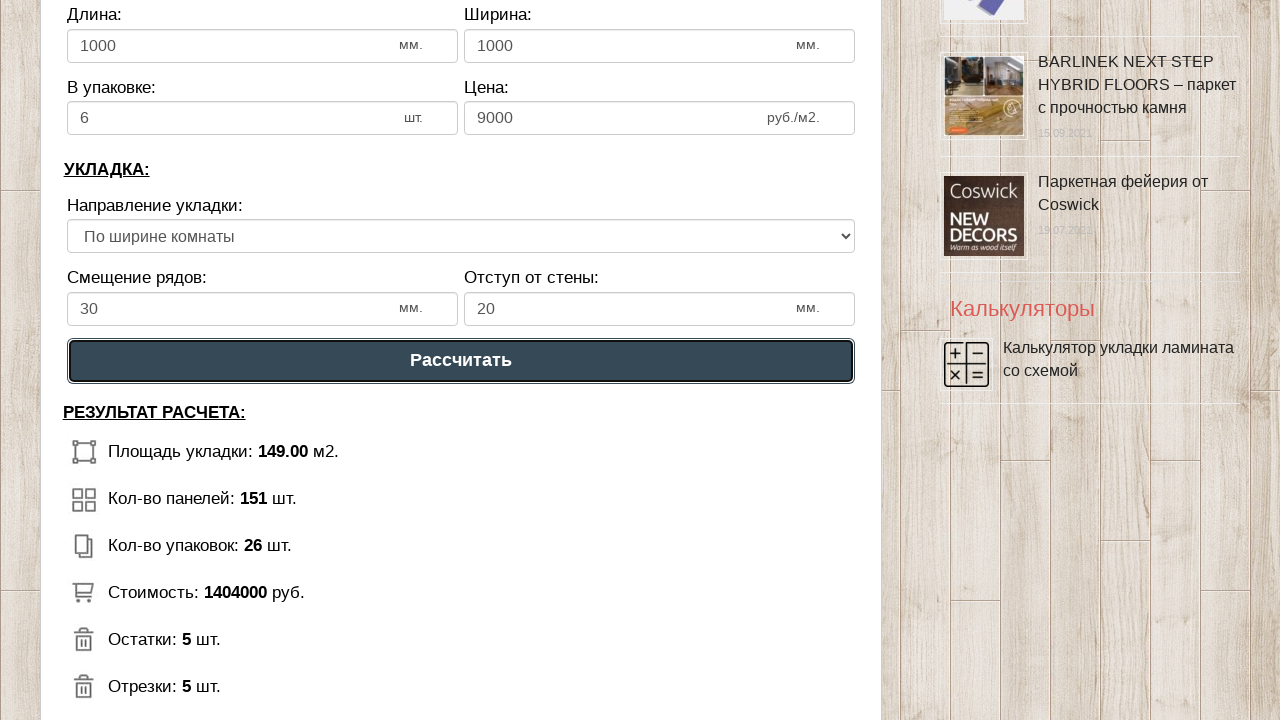